Simple navigation test that loads the Rahul Shetty Academy homepage

Starting URL: http://www.rahulshettyacademy.com/

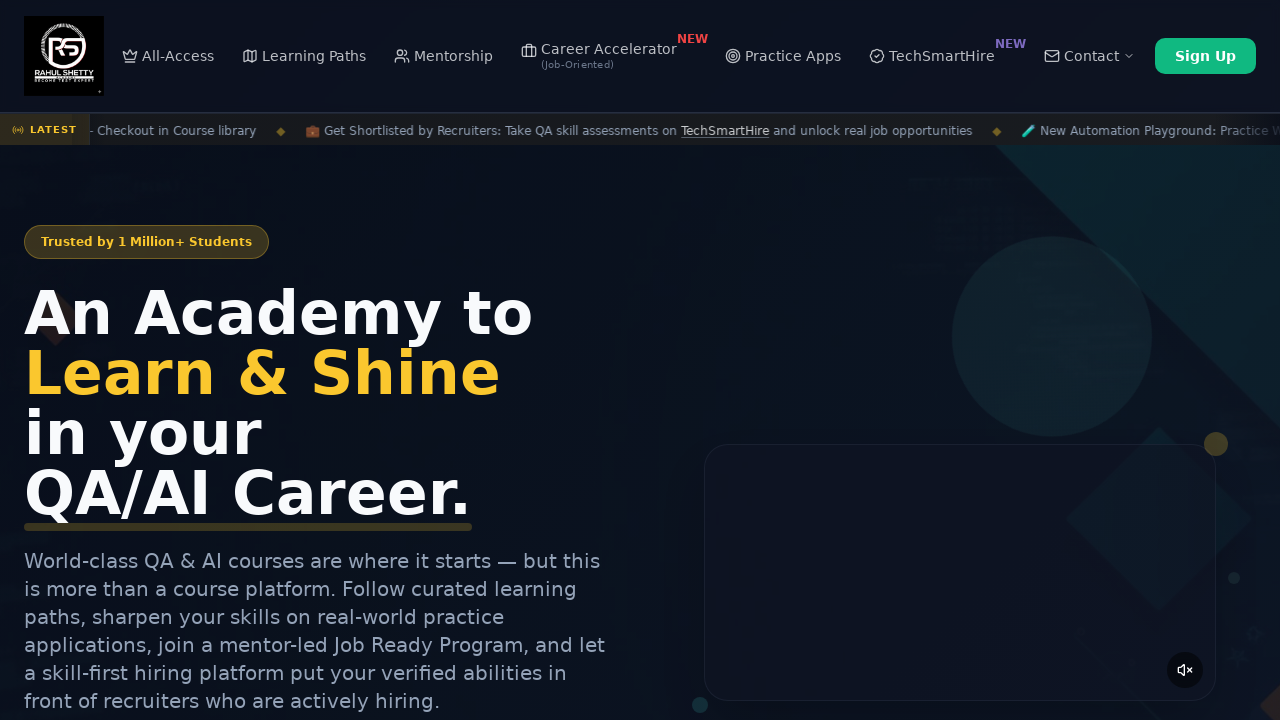

Waited for page to reach networkidle state on Rahul Shetty Academy homepage
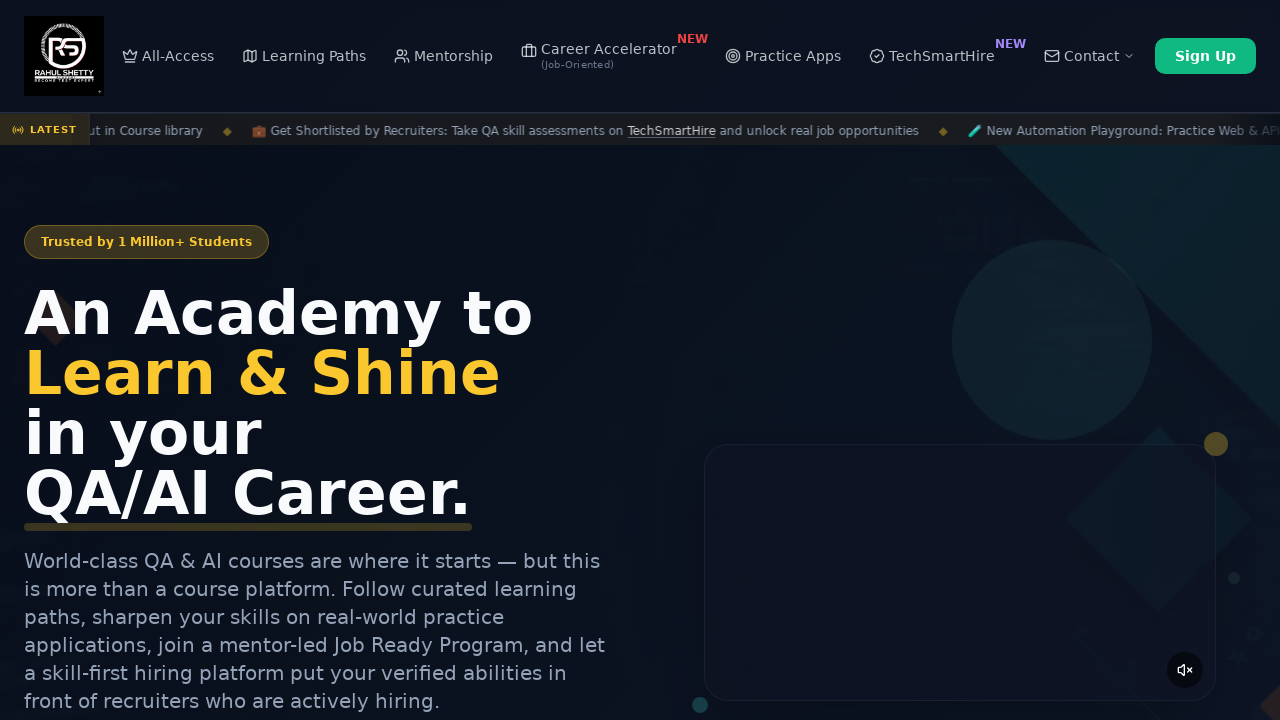

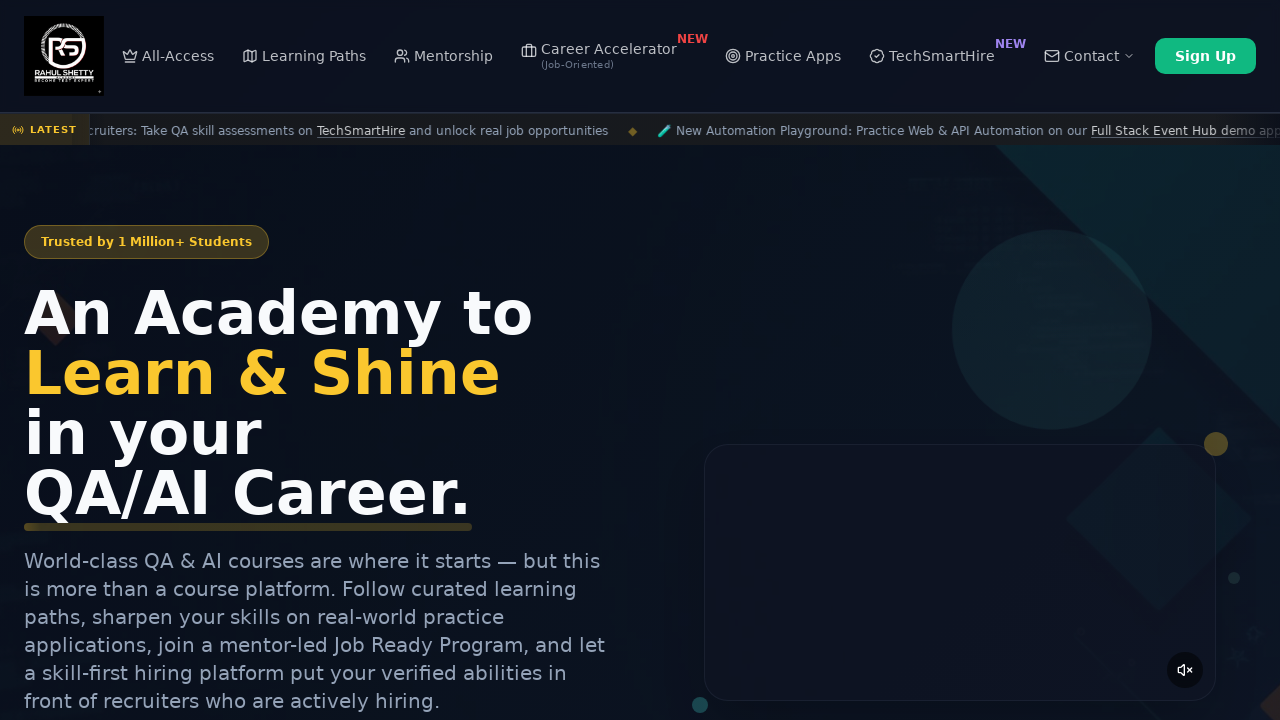